Tests dropdown select functionality by selecting options using different methods: by value, by visible text, and by index

Starting URL: https://the-internet.herokuapp.com/dropdown

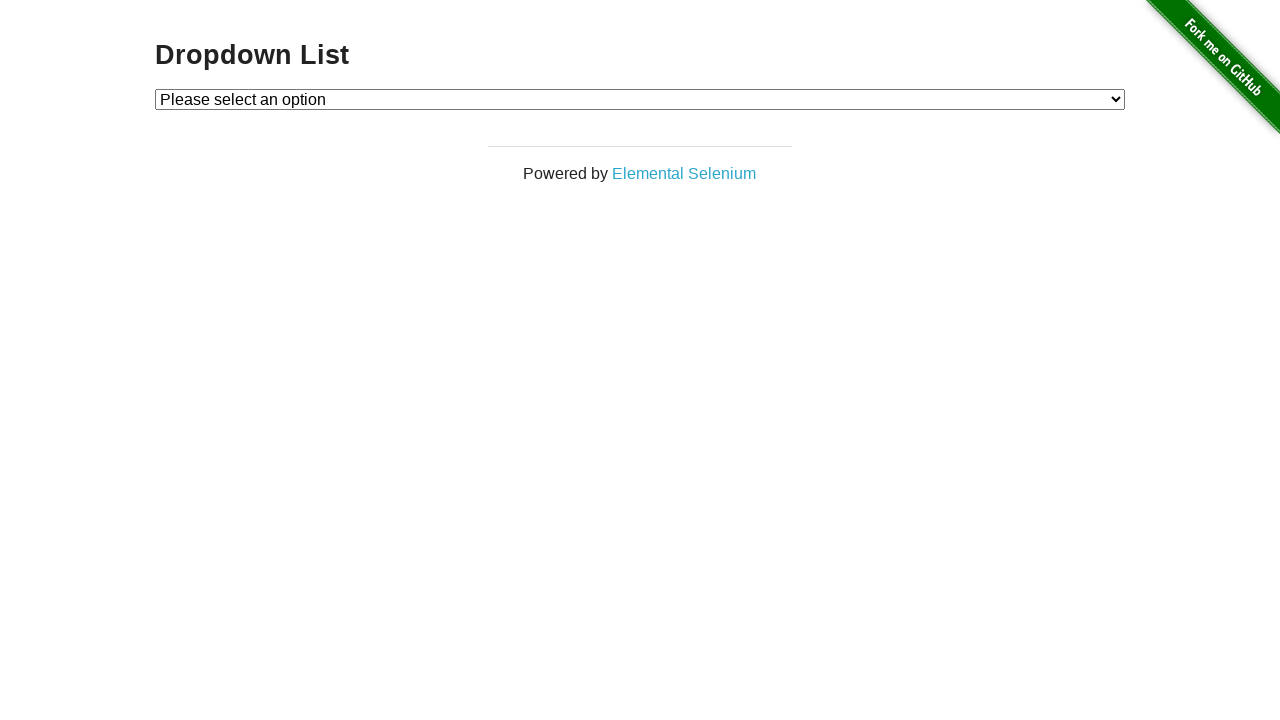

Selected dropdown option by value '1' on #dropdown
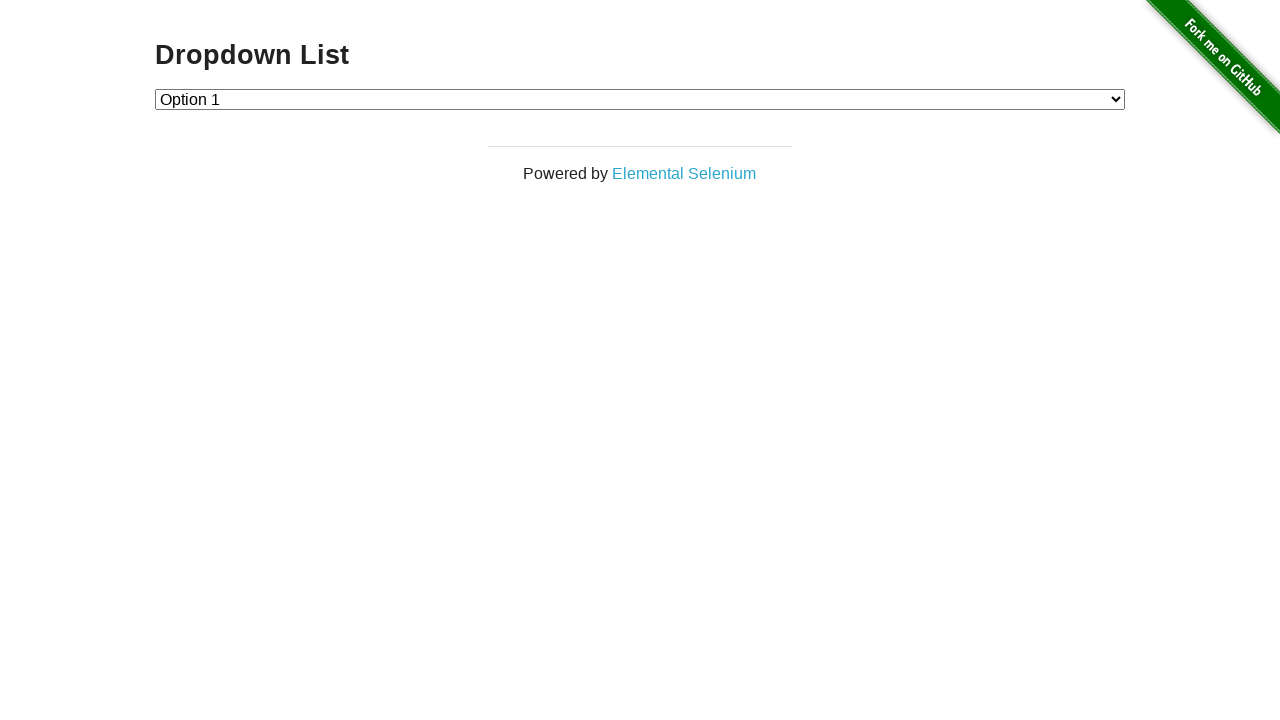

Selected dropdown option by visible text 'Option 2' on #dropdown
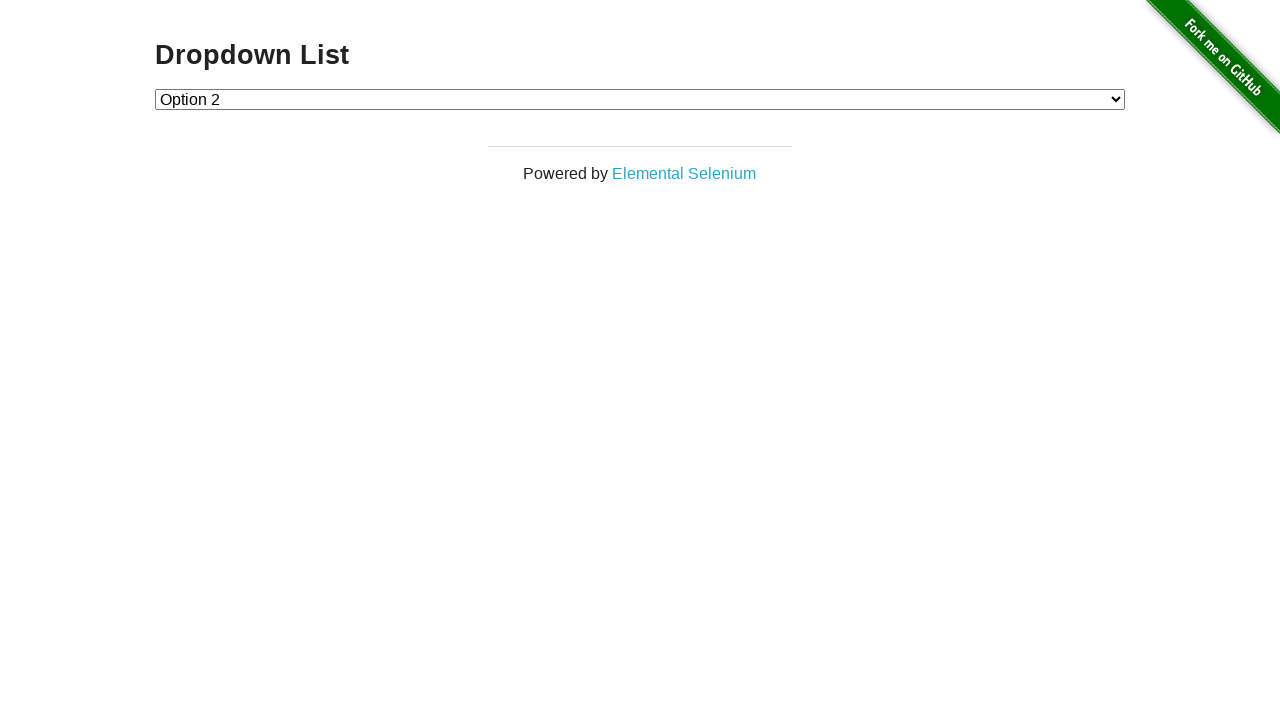

Selected dropdown option by index 1 (second option) on #dropdown
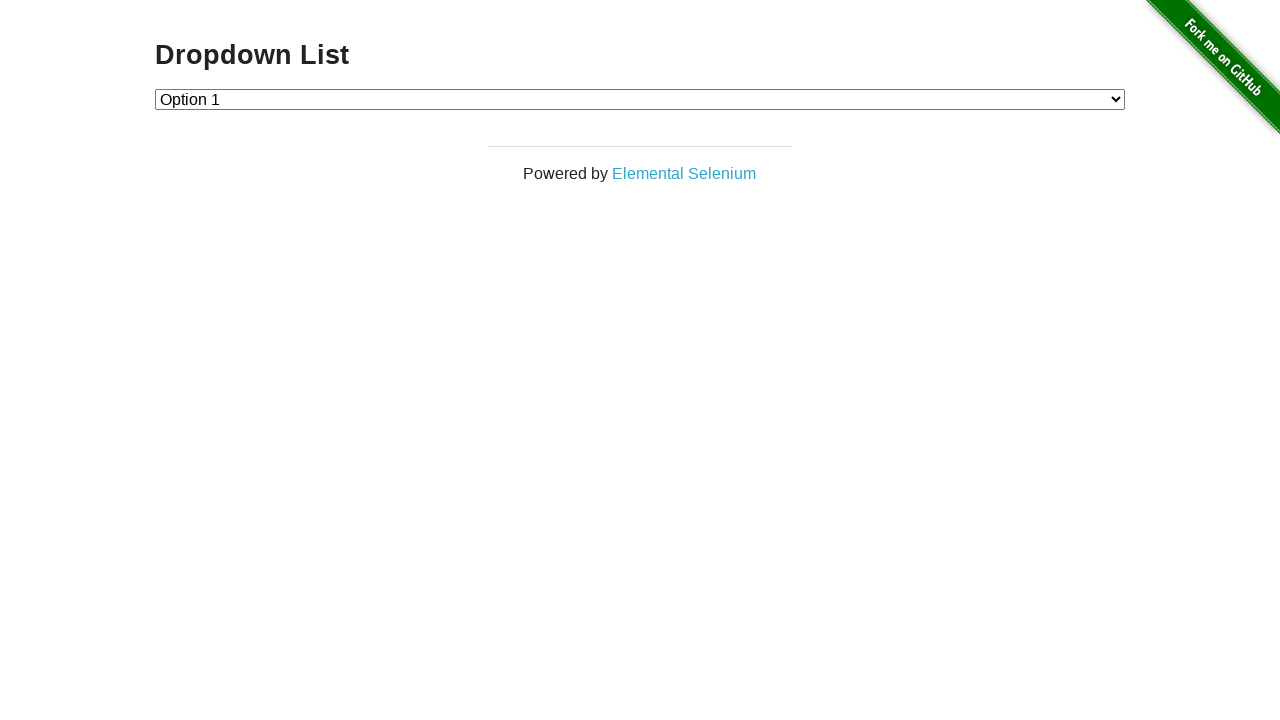

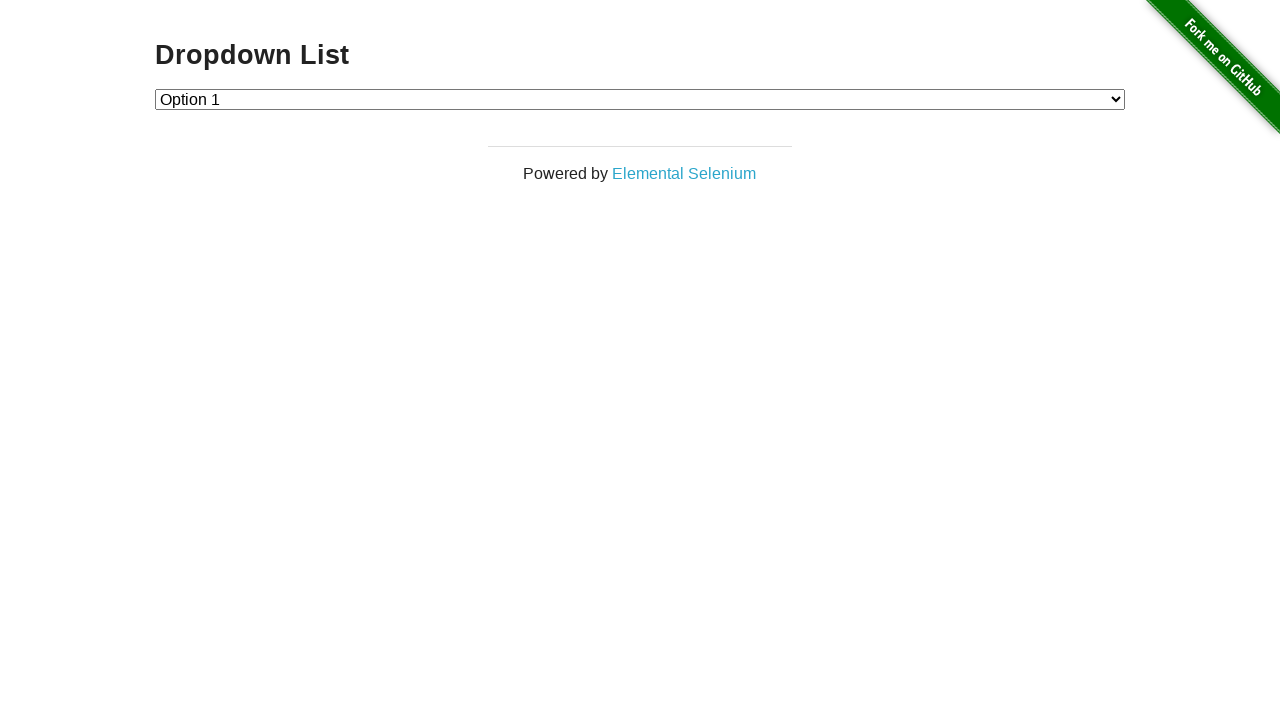